Navigates to a practice automation page, scrolls to a table, and interacts with table elements to count rows and columns and access specific cell data

Starting URL: https://rahulshettyacademy.com/AutomationPractice/

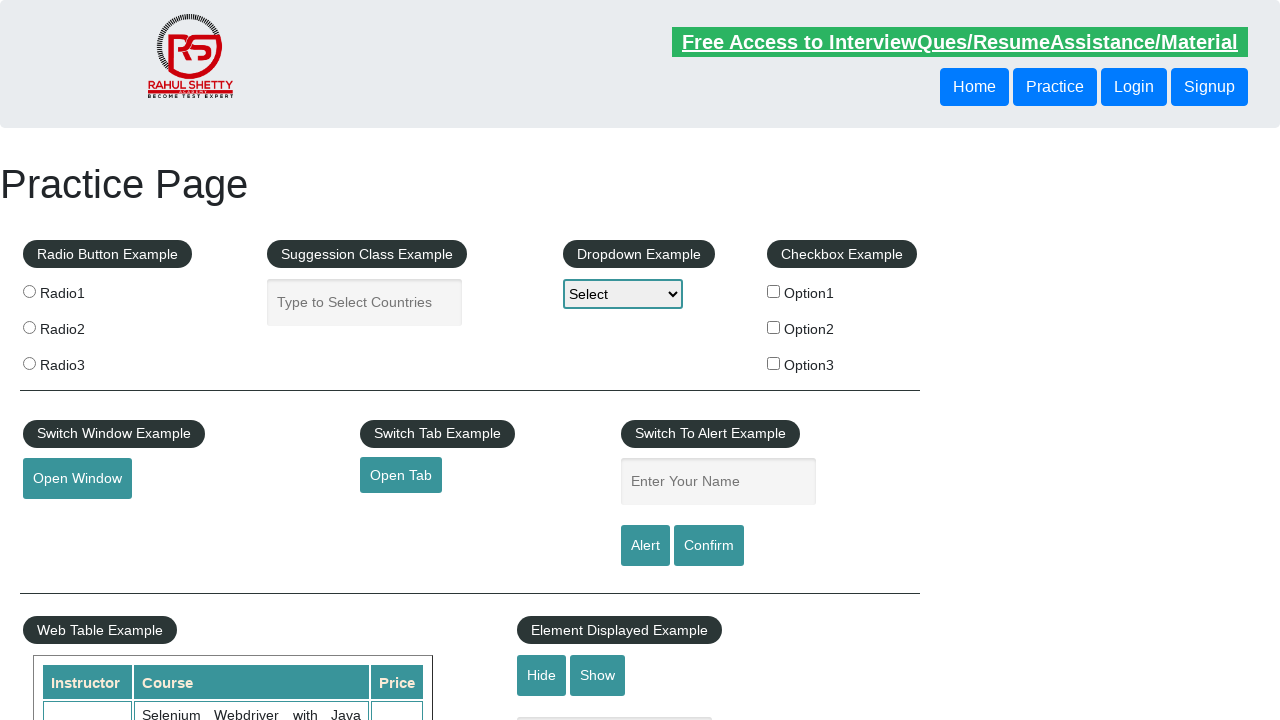

Scrolled down 550 pixels to reveal table
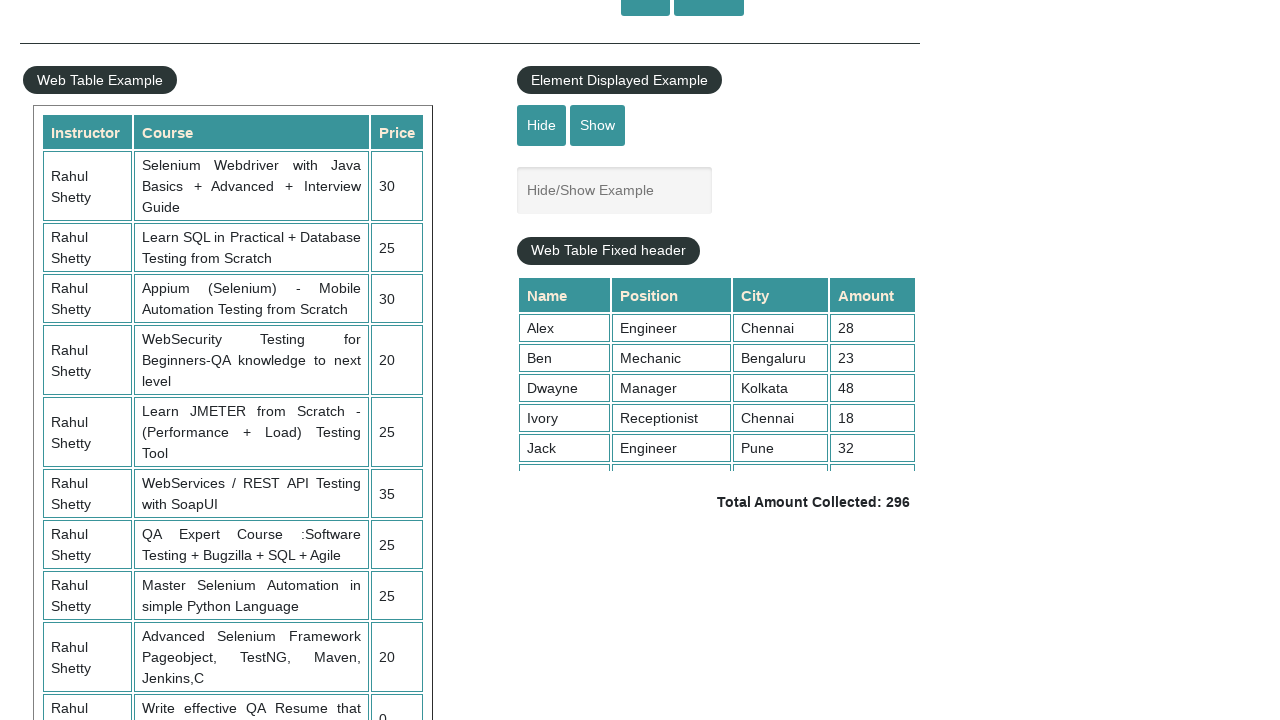

Table with class 'table-display' is now visible
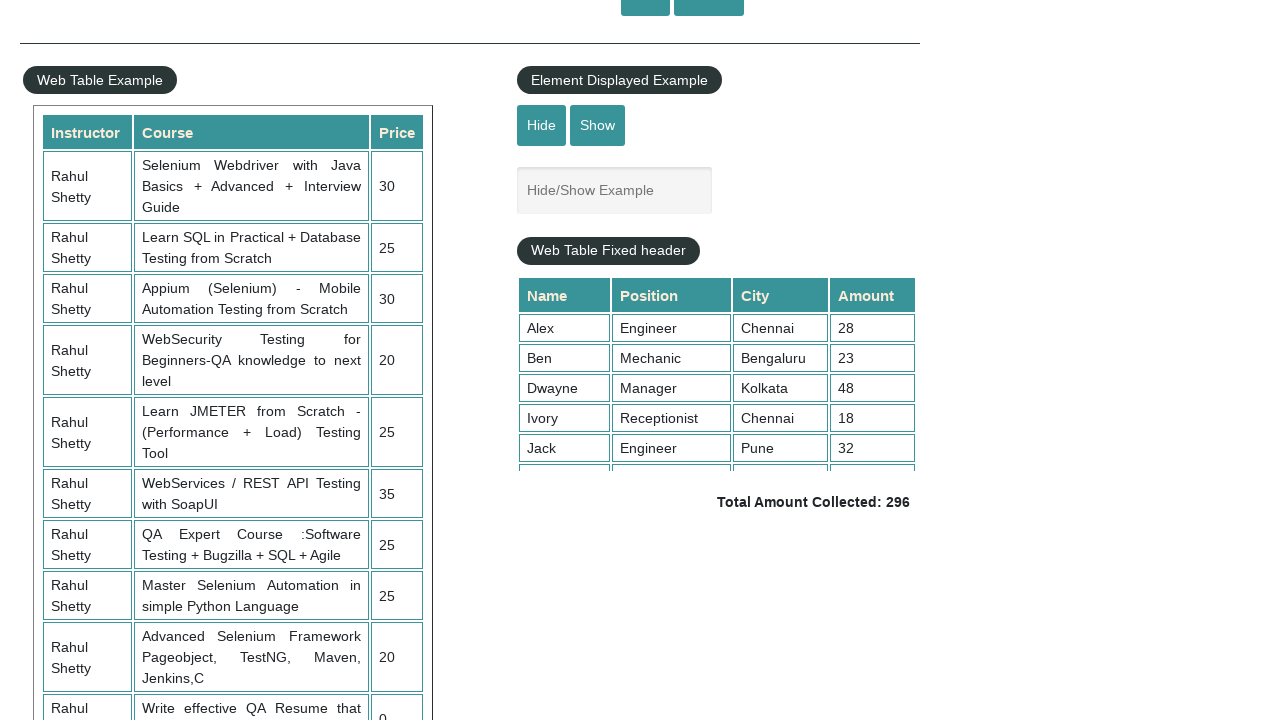

Located the table element
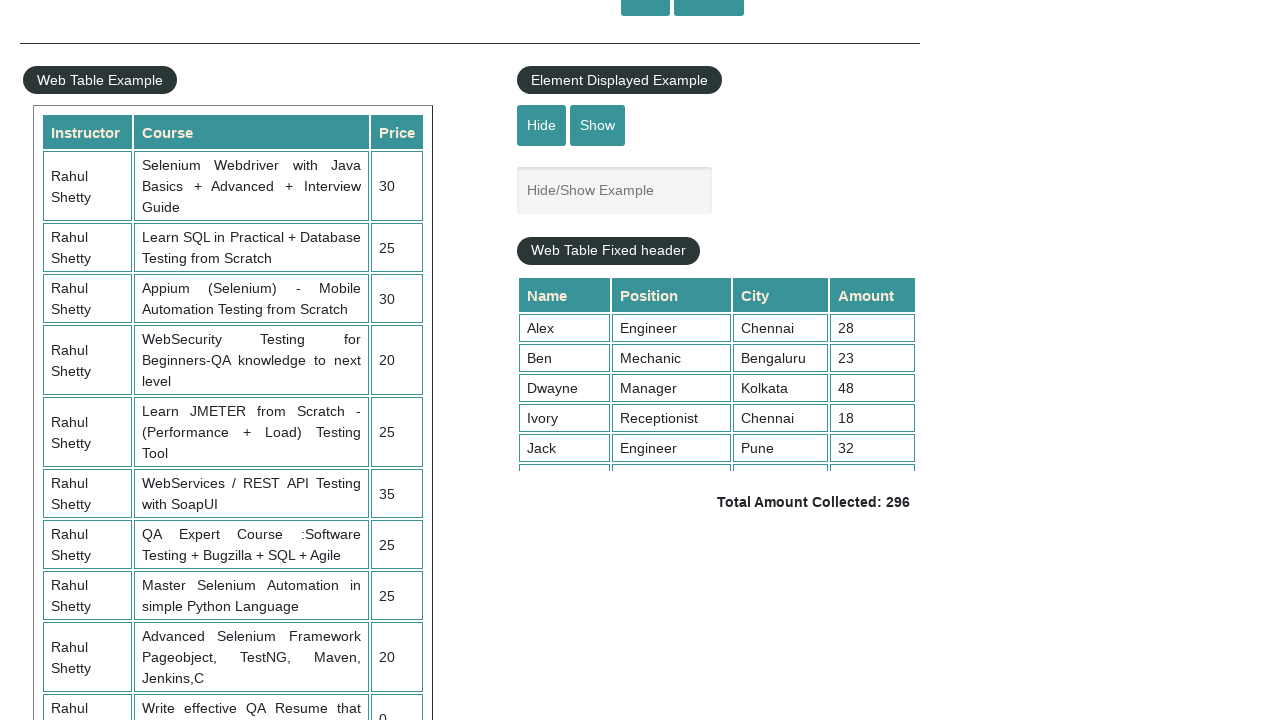

Counted table rows: 11 rows found
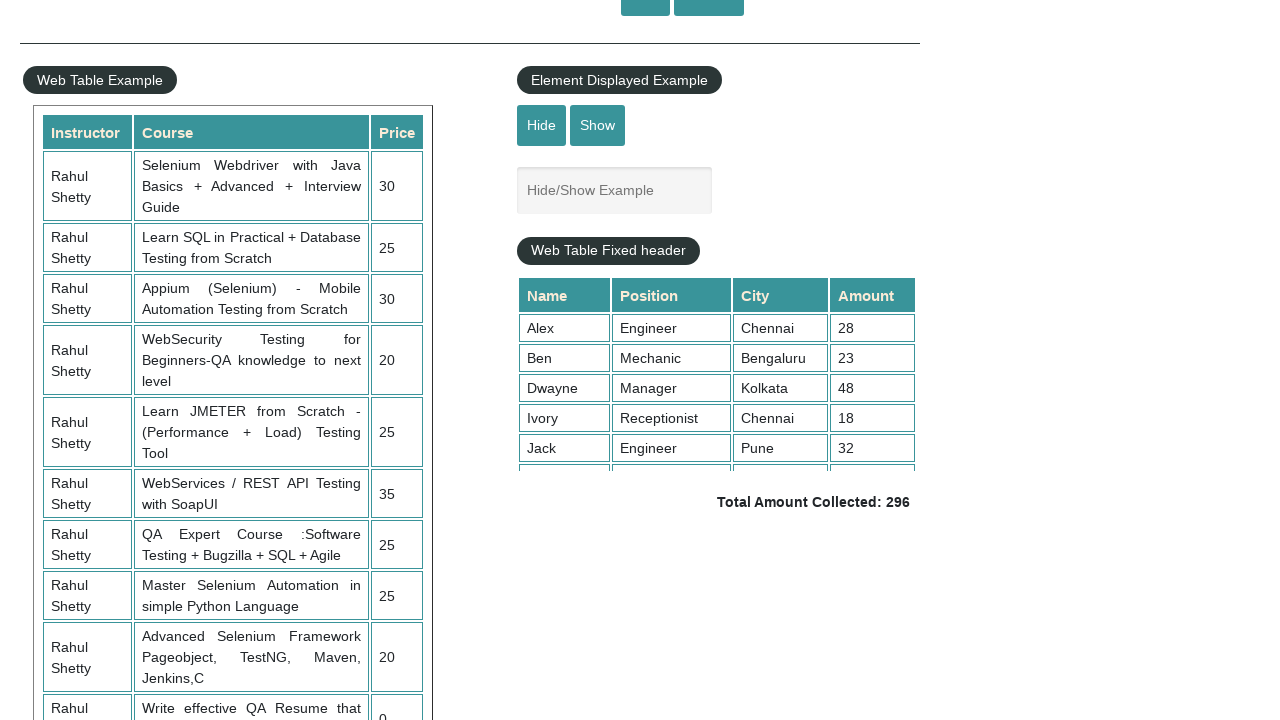

Counted table columns: 3 columns found
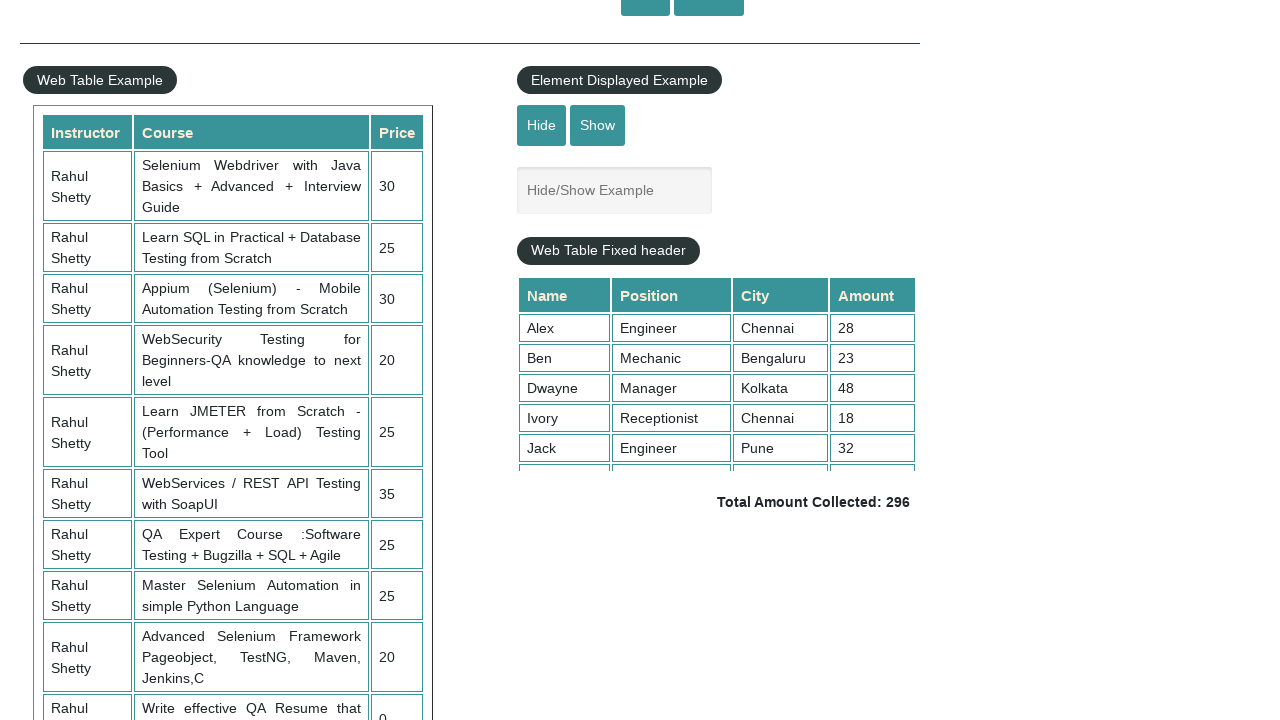

Located cells in the second row of the table
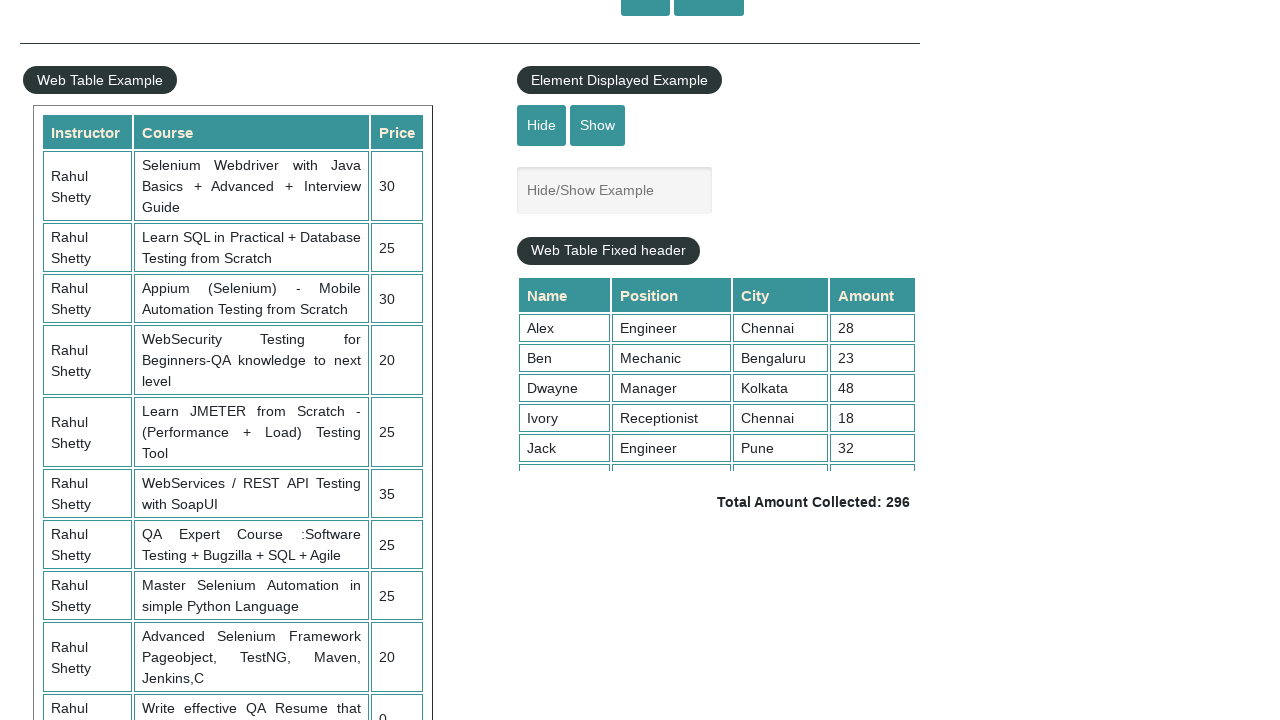

Retrieved text from cell 0: 'Rahul Shetty'
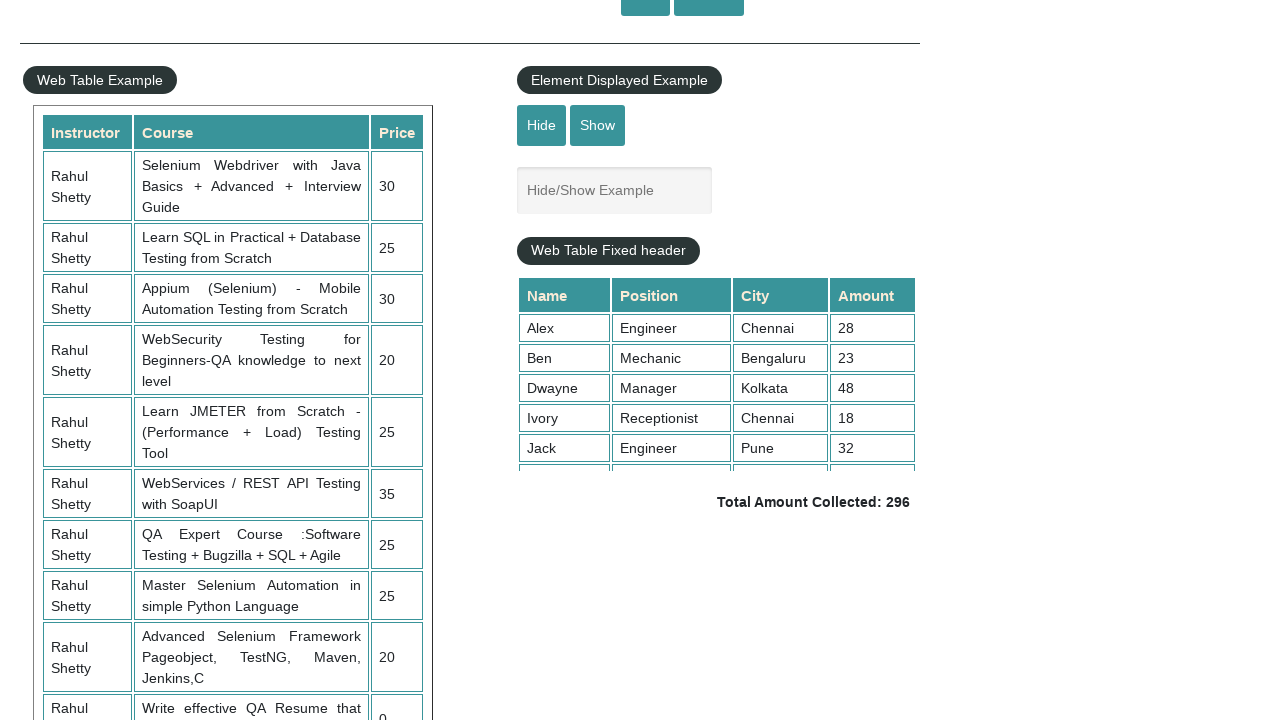

Retrieved text from cell 1: 'Learn SQL in Practical + Database Testing from Scratch'
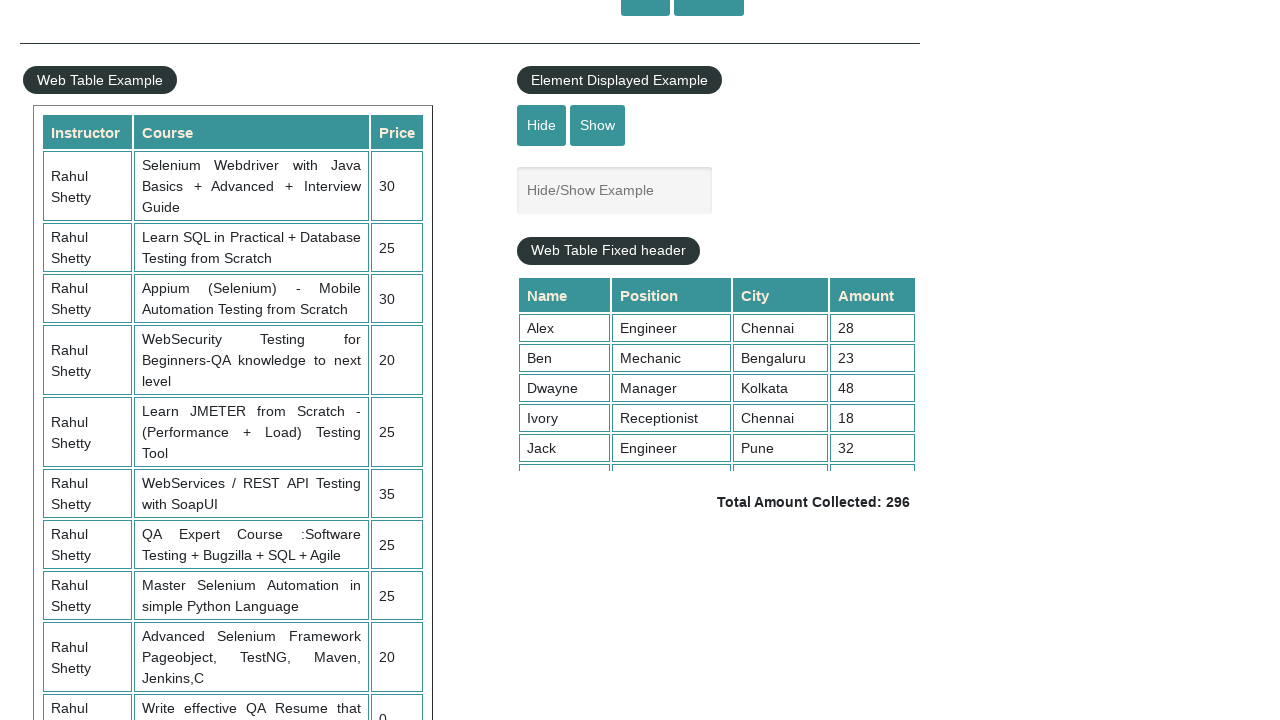

Retrieved text from cell 2: '25'
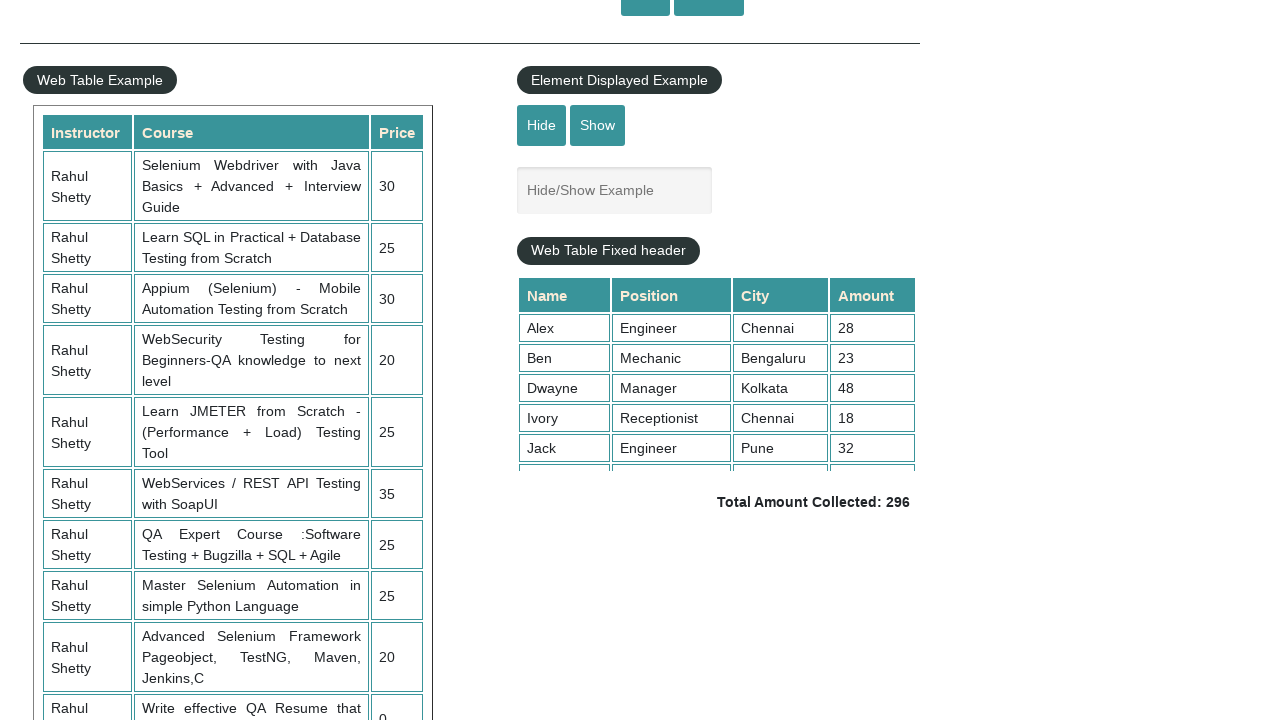

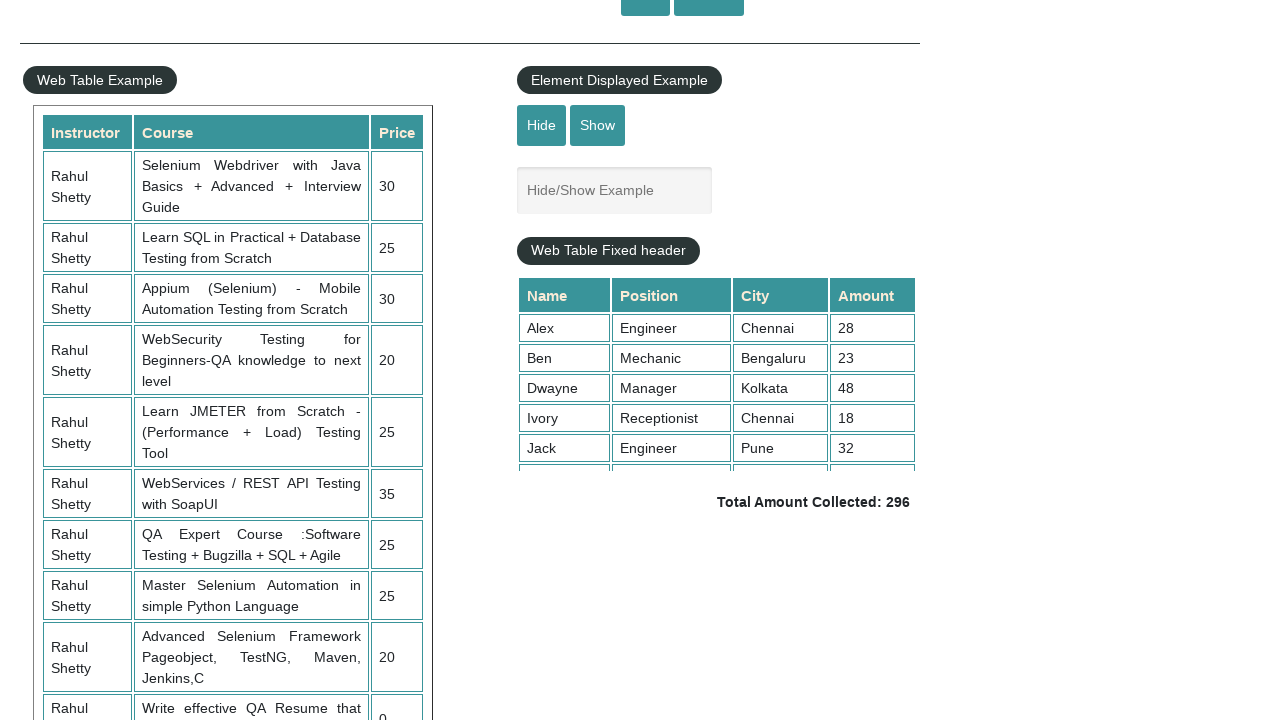